Tests clicking the logo navigates back to the main page

Starting URL: https://www.labirint.ru/

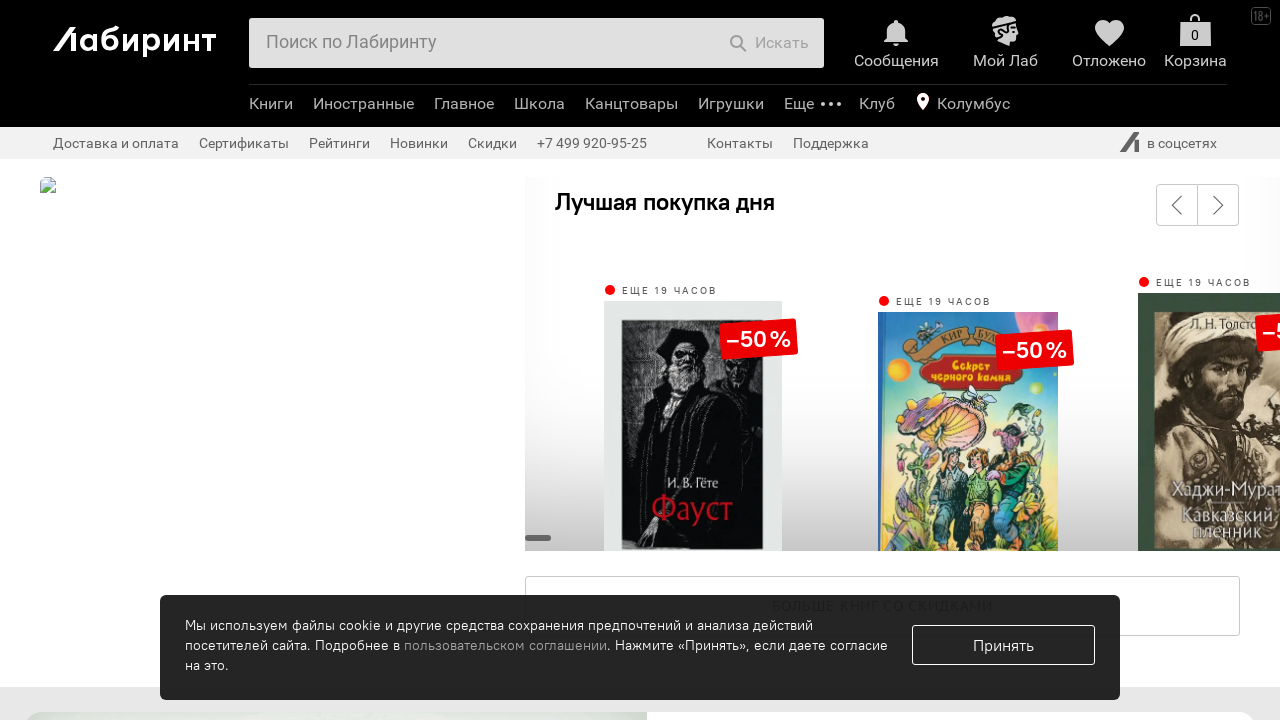

Clicked the logo to navigate back to main page at (151, 34) on a.logo, .logo, [class*='logo']
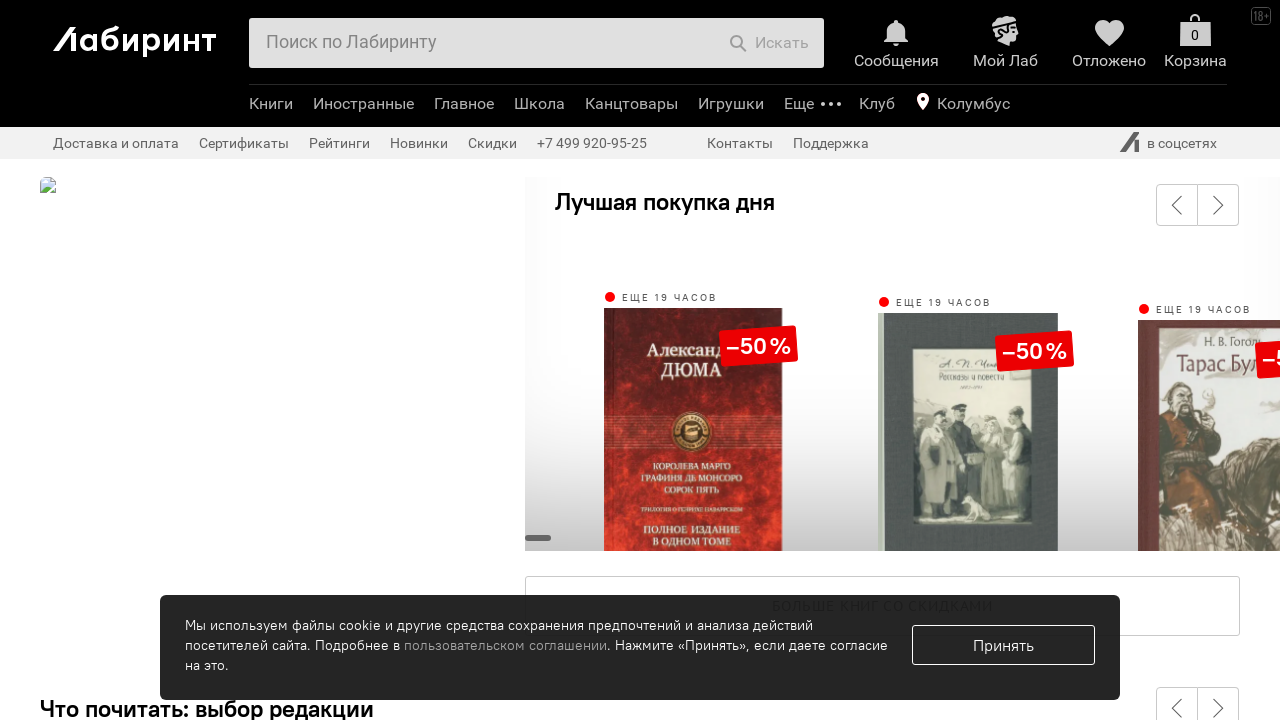

Verified navigation to main page at https://www.labirint.ru/
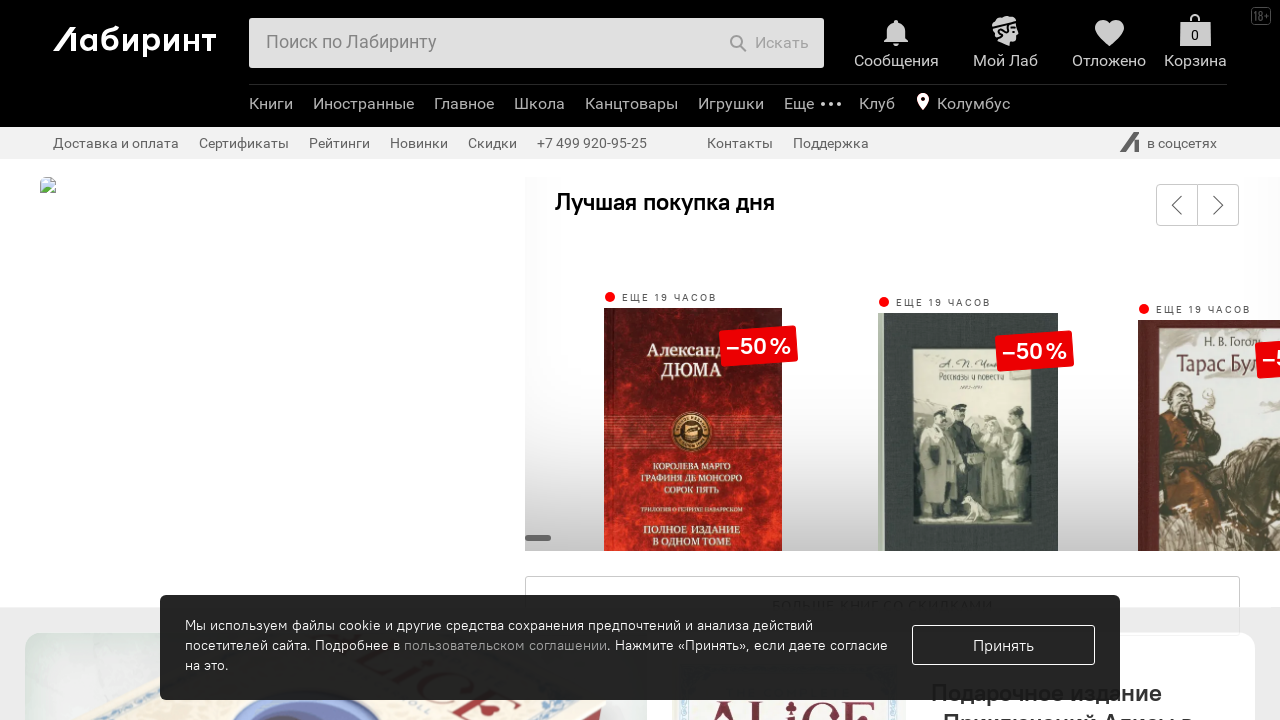

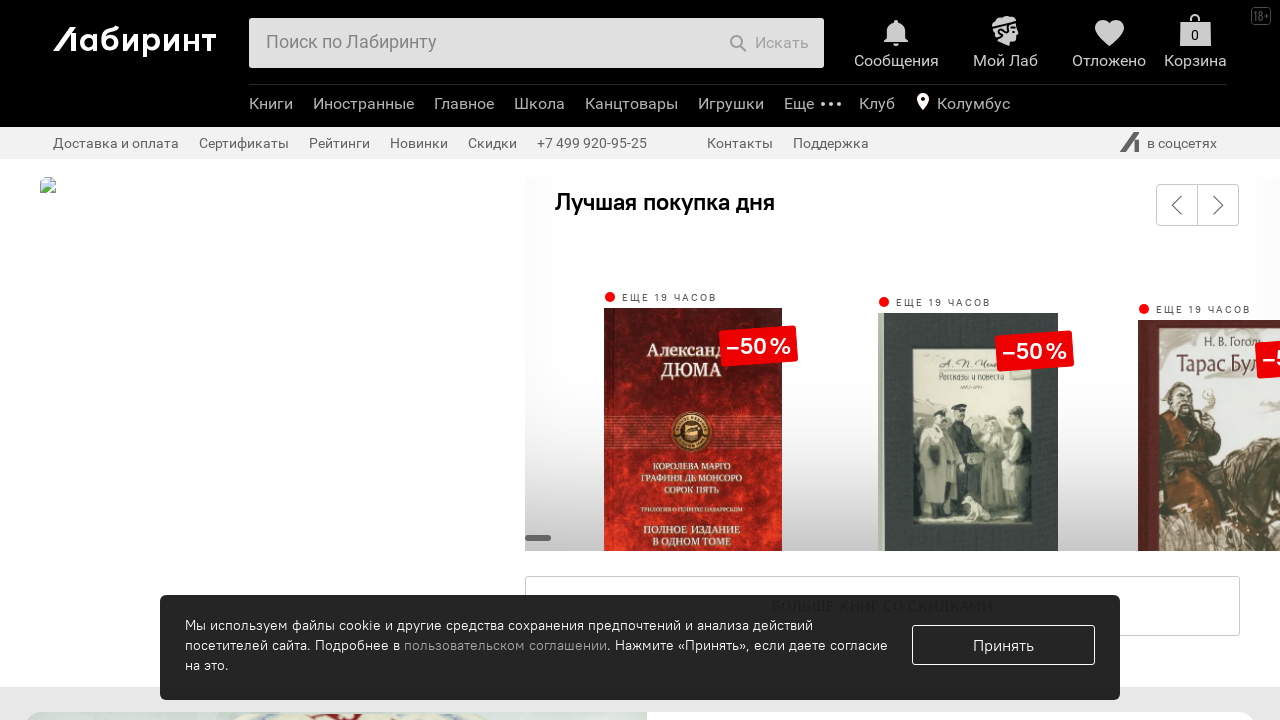